Tests A/B test opt-out functionality by visiting the A/B test page, verifying the initial heading, adding an opt-out cookie, refreshing the page, and confirming the page now shows "No A/B Test".

Starting URL: http://the-internet.herokuapp.com/abtest

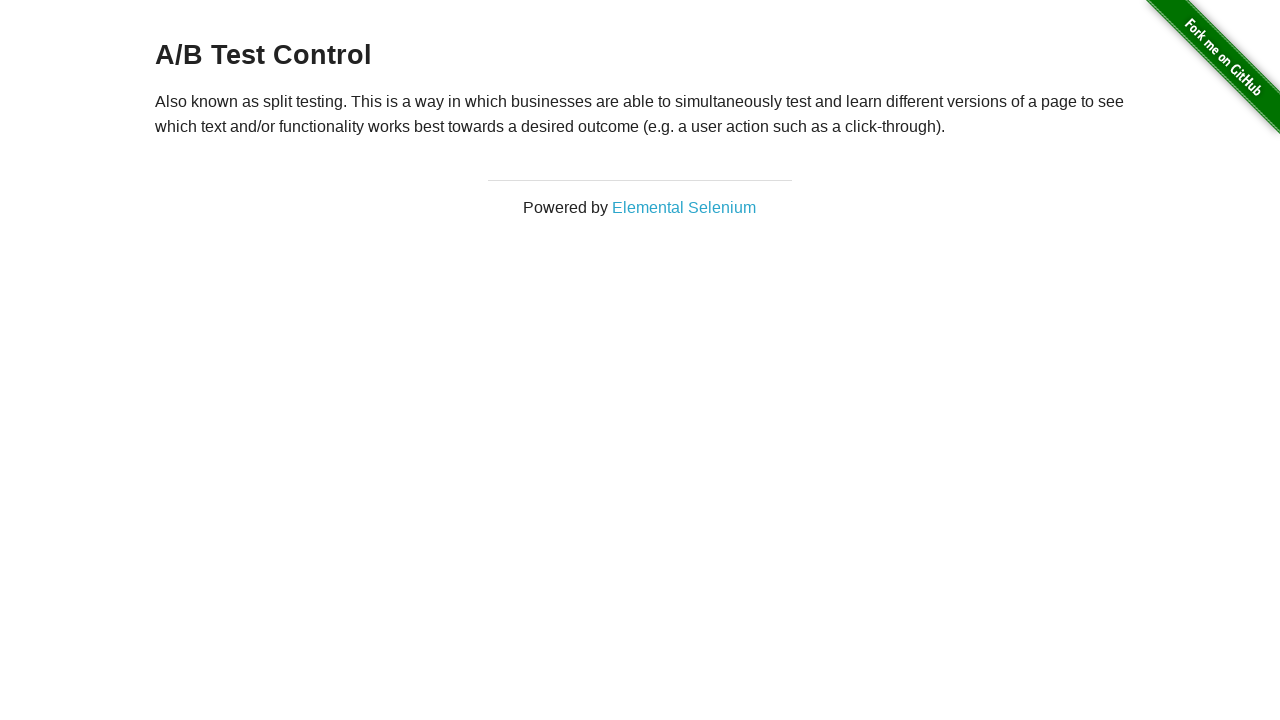

Waited for h3 heading to load on A/B test page
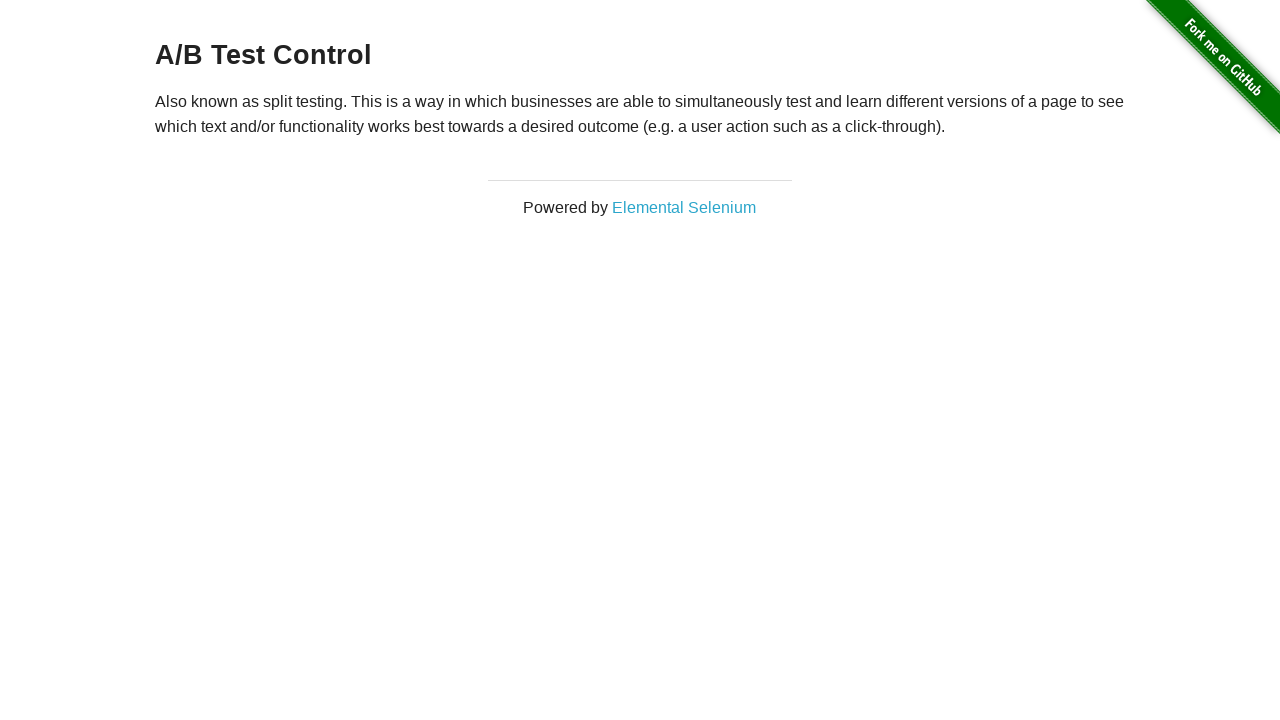

Retrieved initial heading text: 'A/B Test Control'
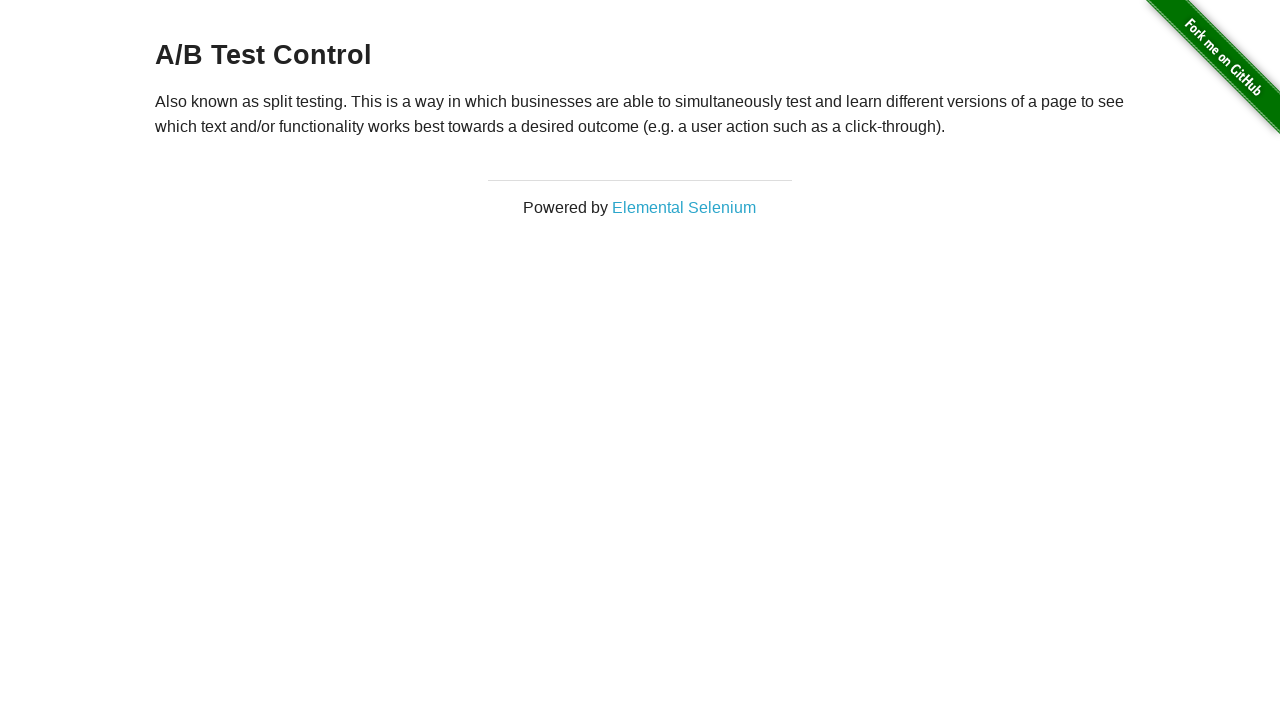

Verified initial heading starts with 'A/B Test'
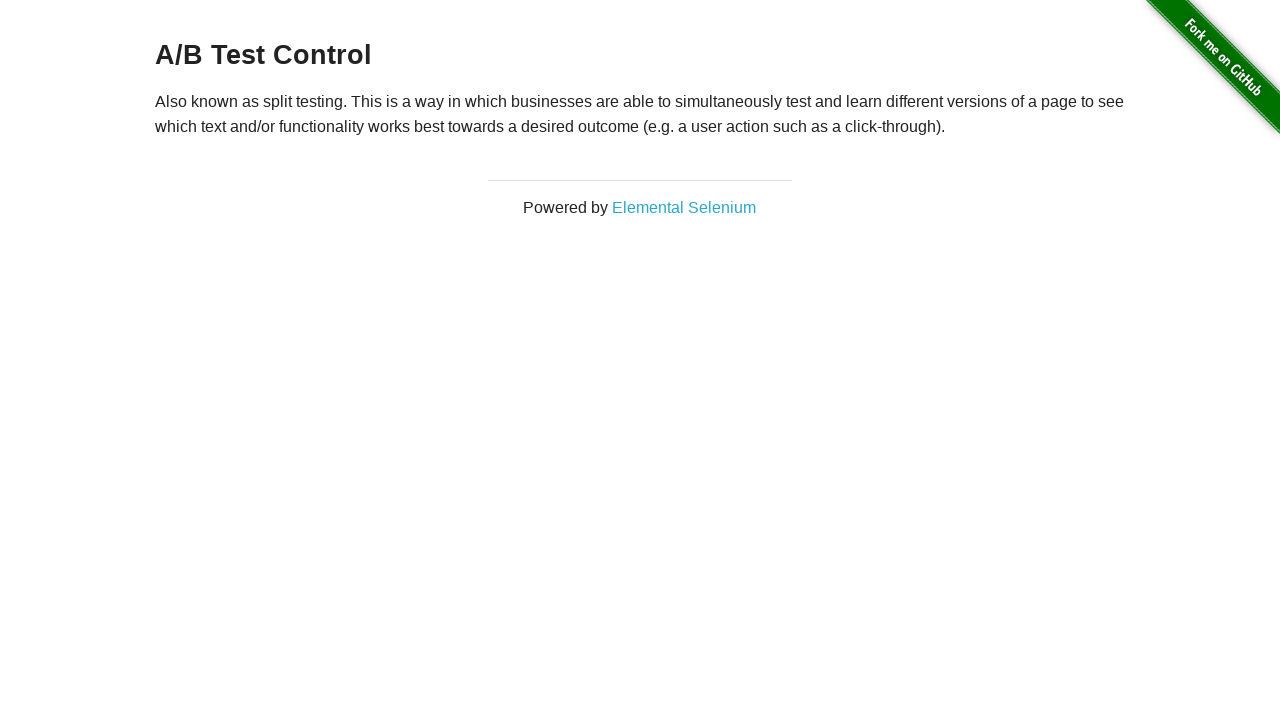

Added optimizelyOptOut cookie with value 'true'
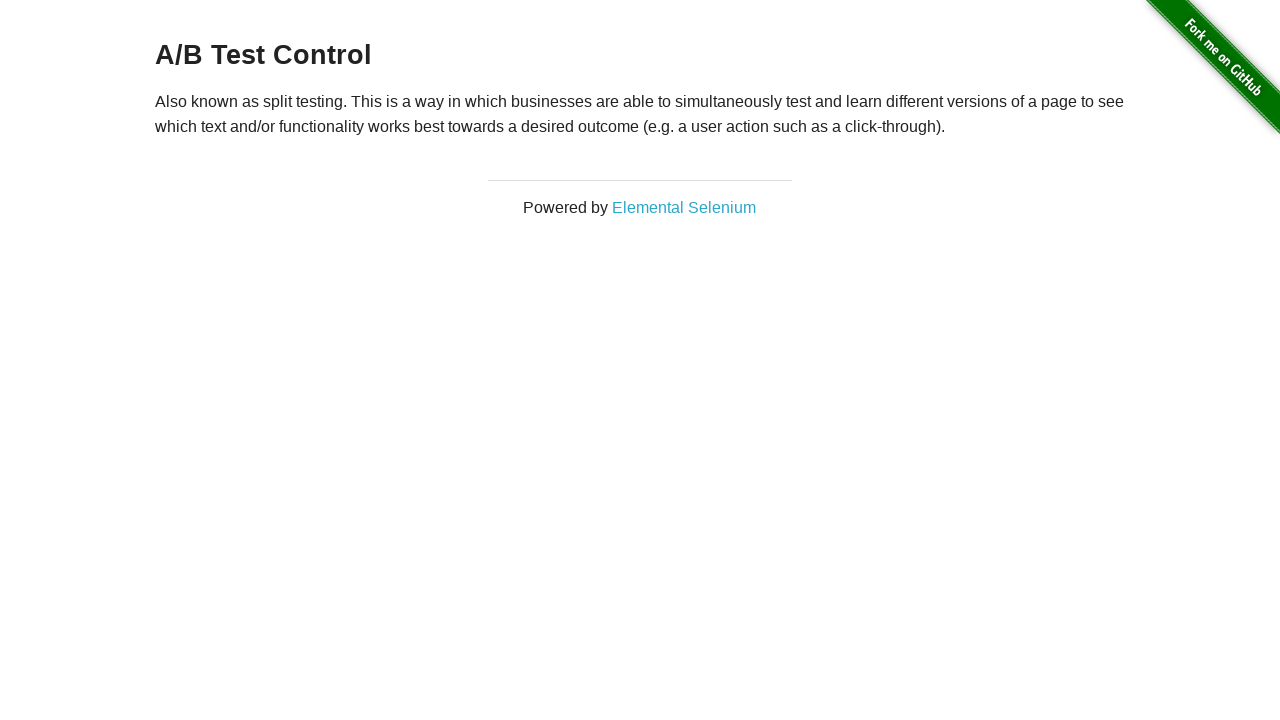

Reloaded the page to apply opt-out cookie
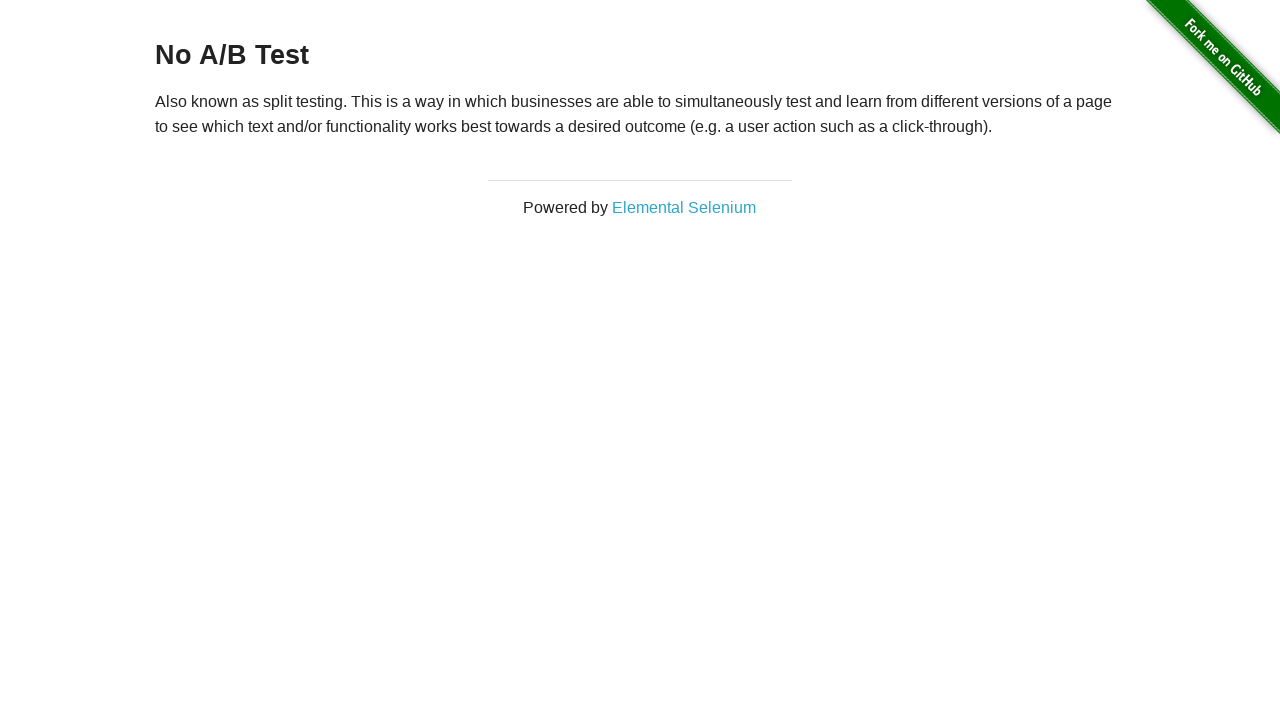

Waited for h3 heading to load after page reload
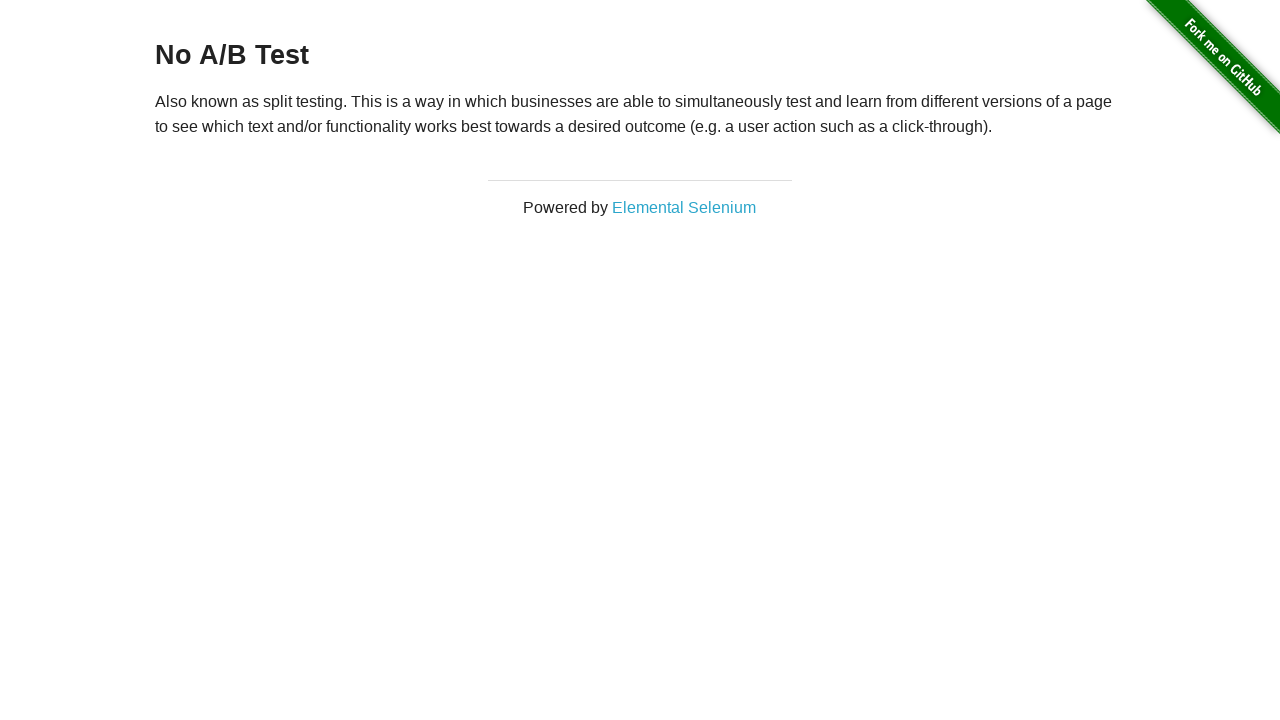

Retrieved heading text after opt-out: 'No A/B Test'
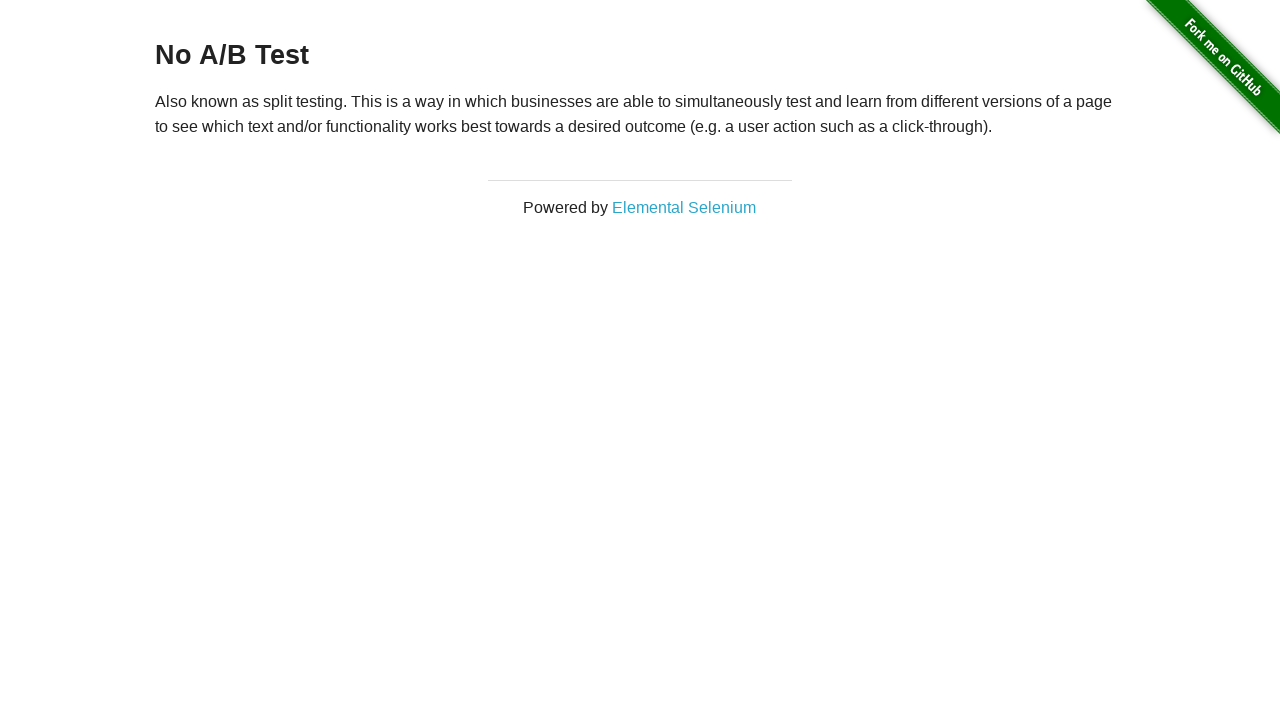

Verified heading now shows 'No A/B Test' after opt-out
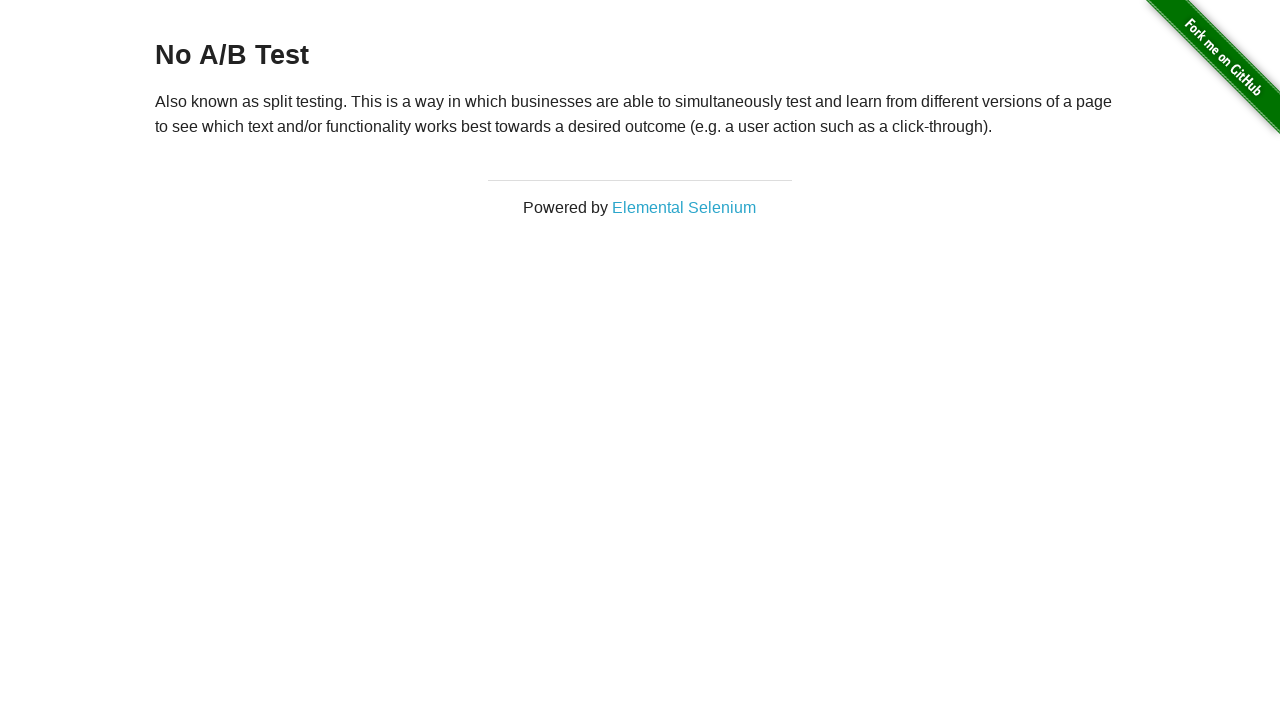

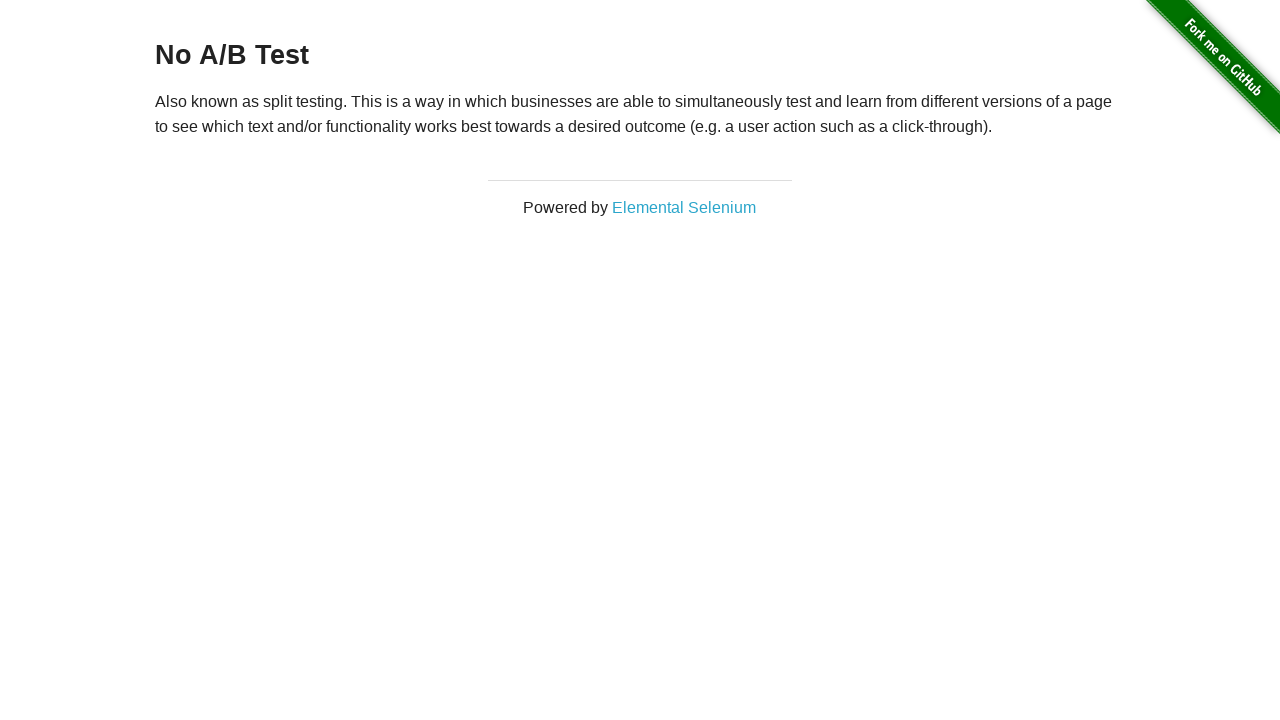